Navigates to the actiTIME website homepage and waits for the page to load.

Starting URL: https://www.actitime.com

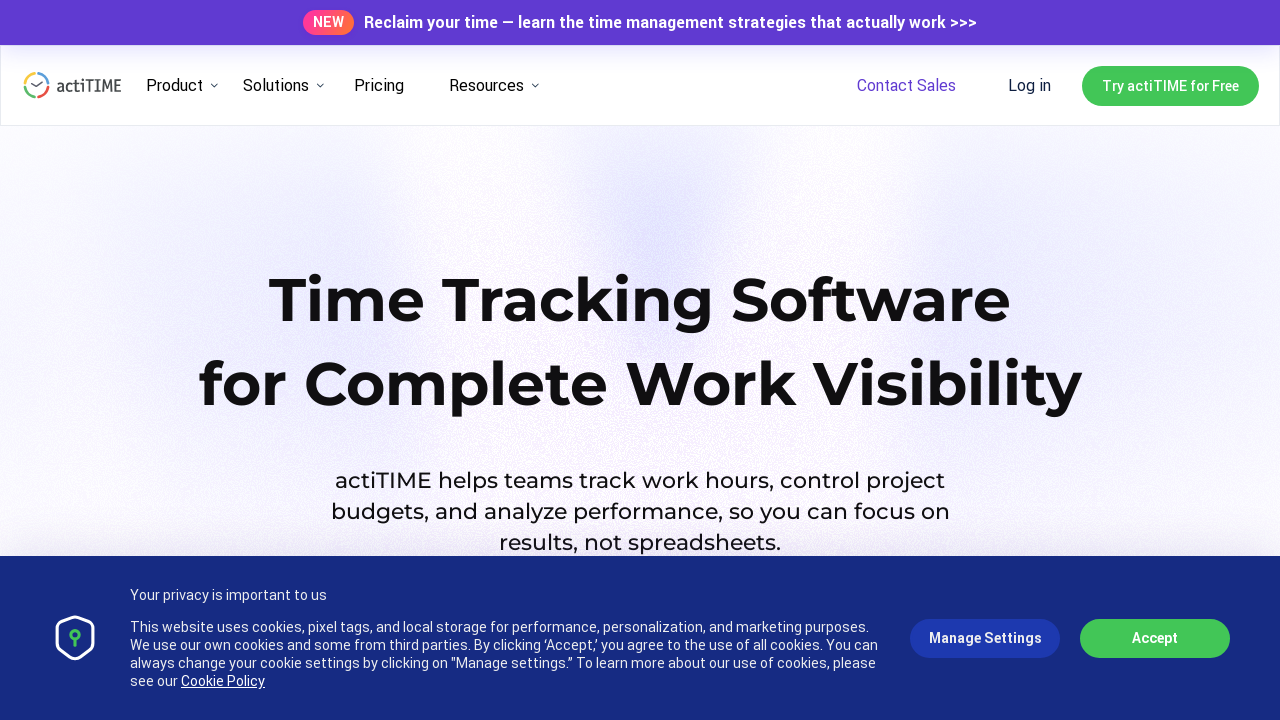

Navigated to actiTIME homepage at https://www.actitime.com
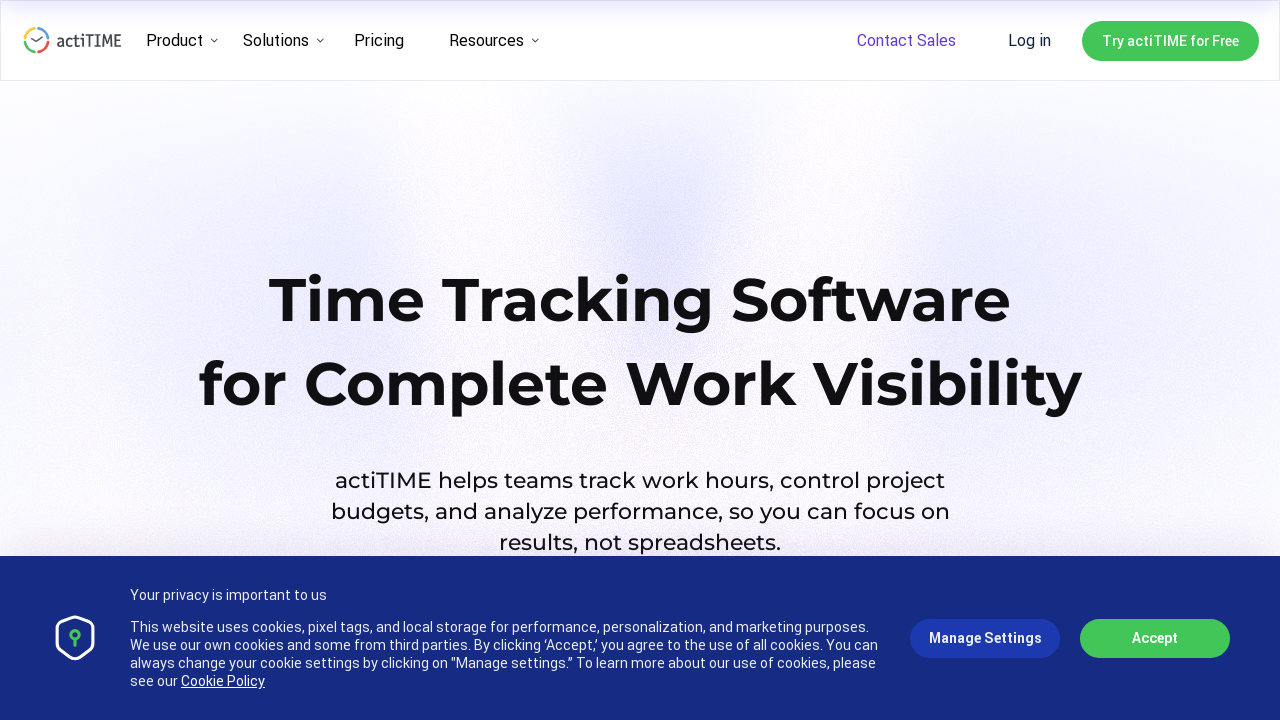

Page DOM content loaded
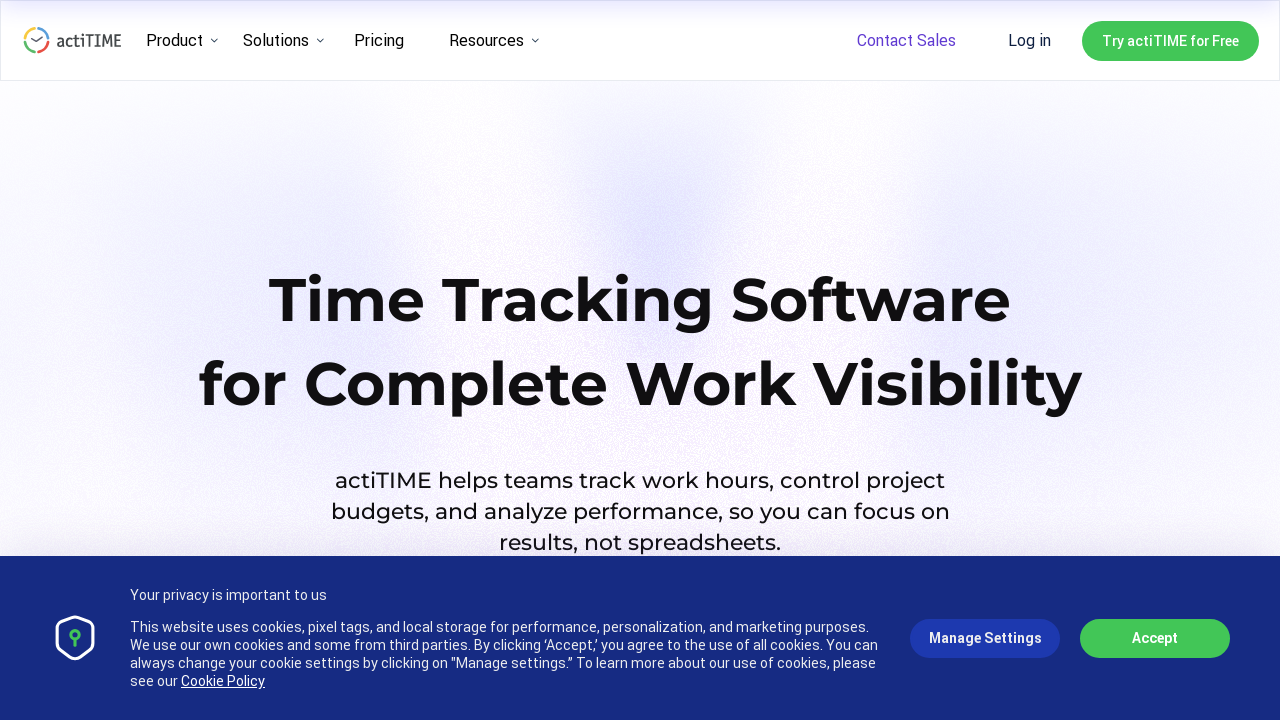

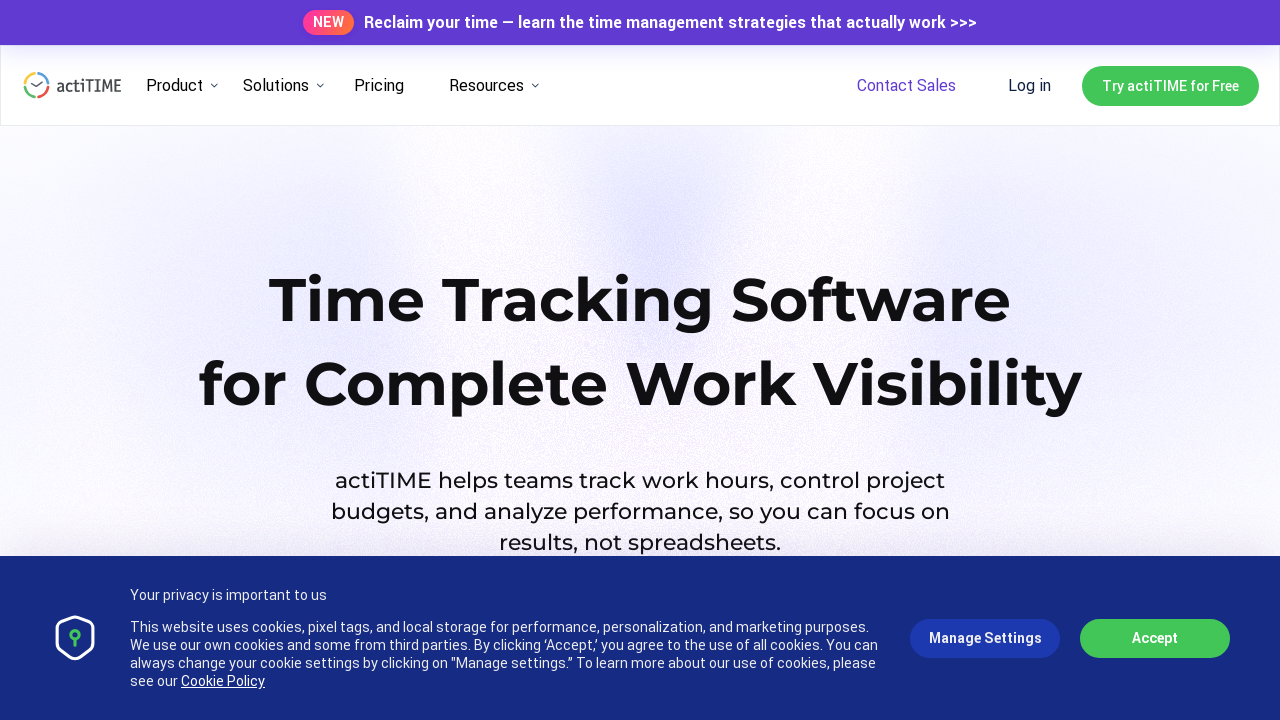